Tests that the currently applied filter link is highlighted with selected class

Starting URL: https://demo.playwright.dev/todomvc

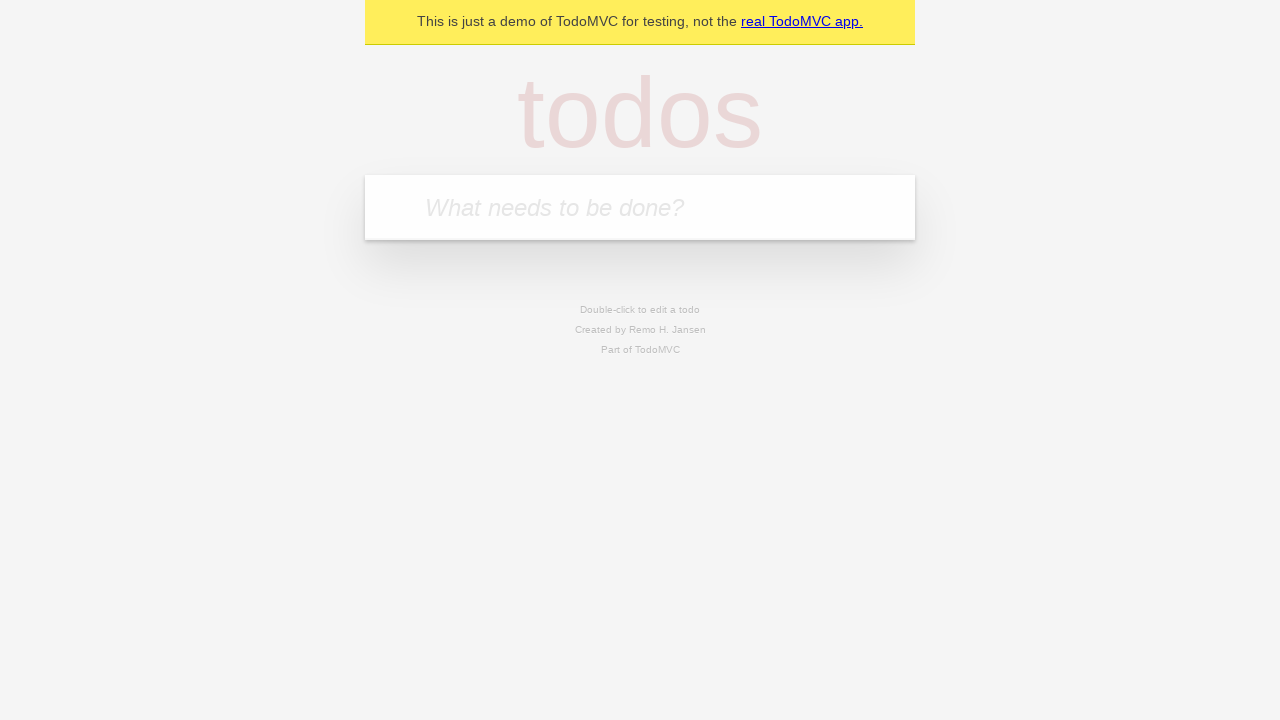

Filled todo input with 'buy some cheese' on internal:attr=[placeholder="What needs to be done?"i]
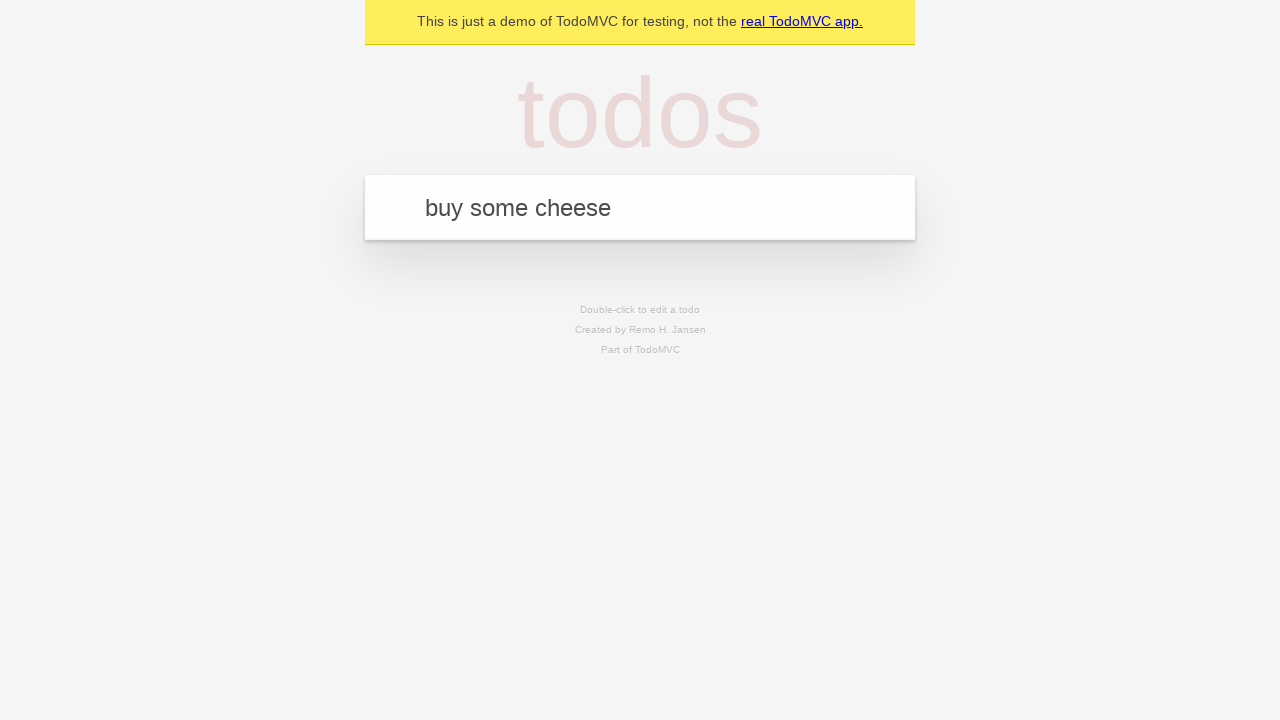

Pressed Enter to create todo 'buy some cheese' on internal:attr=[placeholder="What needs to be done?"i]
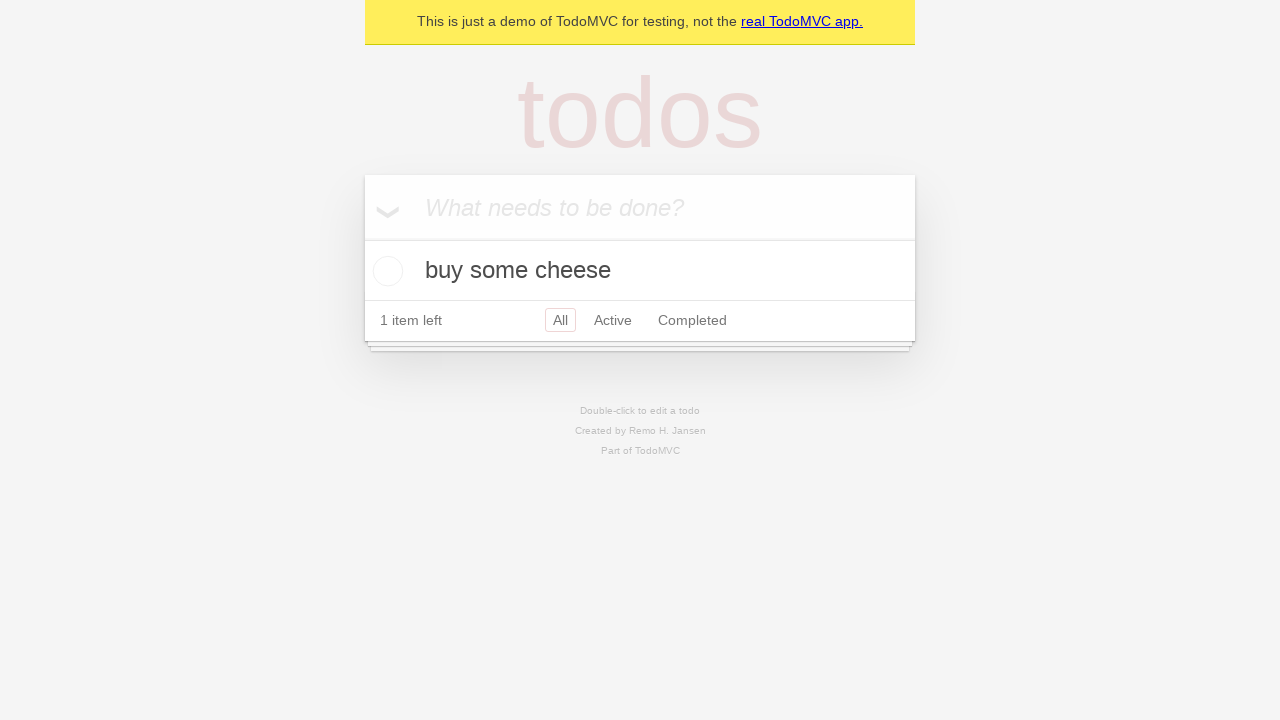

Filled todo input with 'feed the cat' on internal:attr=[placeholder="What needs to be done?"i]
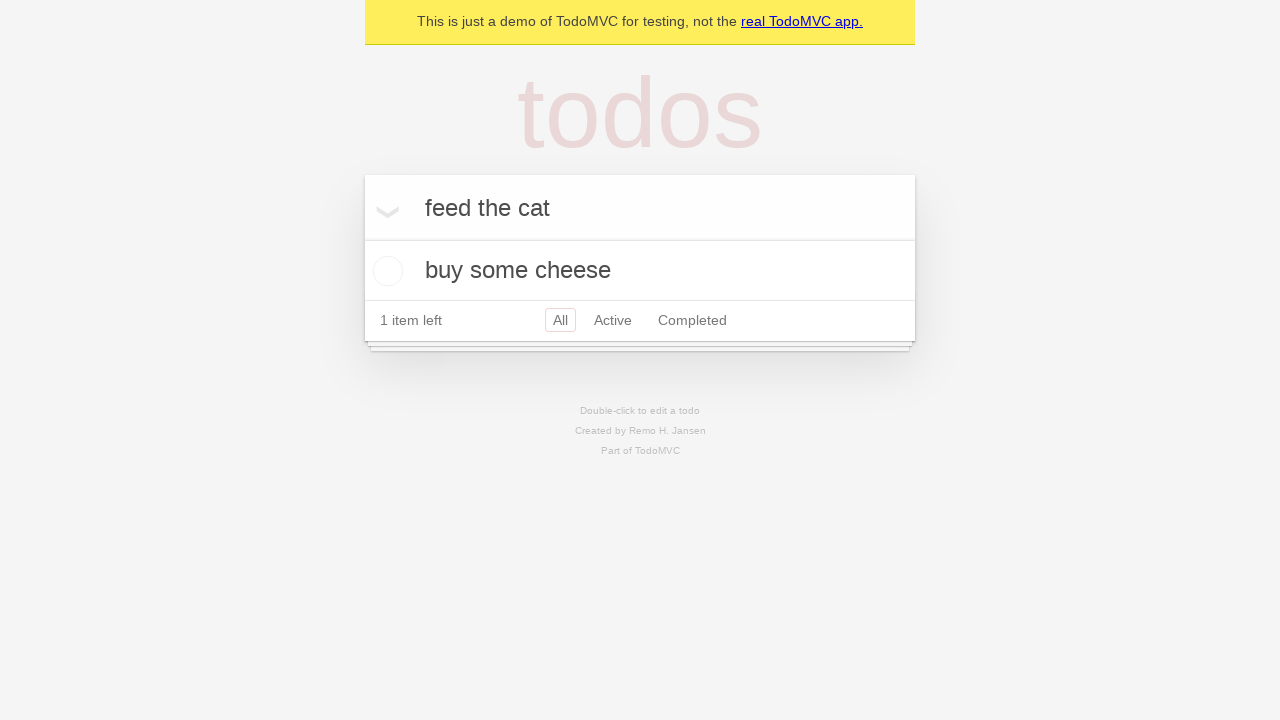

Pressed Enter to create todo 'feed the cat' on internal:attr=[placeholder="What needs to be done?"i]
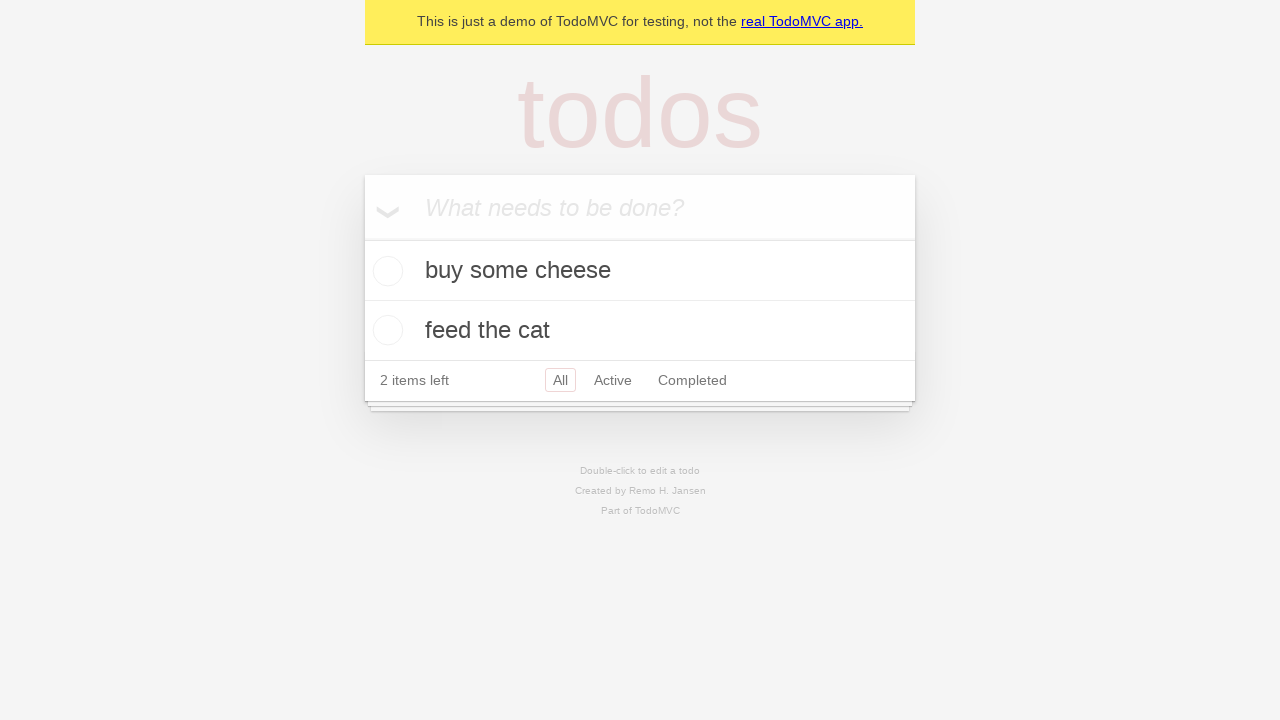

Filled todo input with 'book a doctors appointment' on internal:attr=[placeholder="What needs to be done?"i]
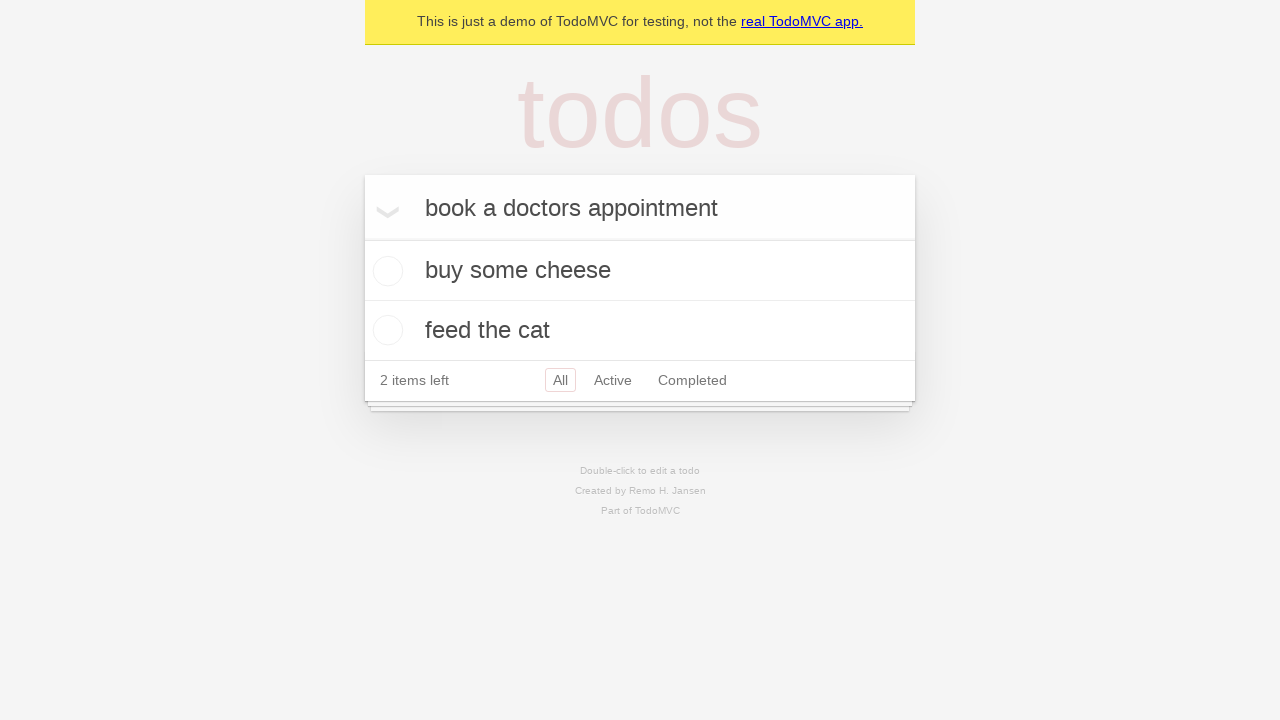

Pressed Enter to create todo 'book a doctors appointment' on internal:attr=[placeholder="What needs to be done?"i]
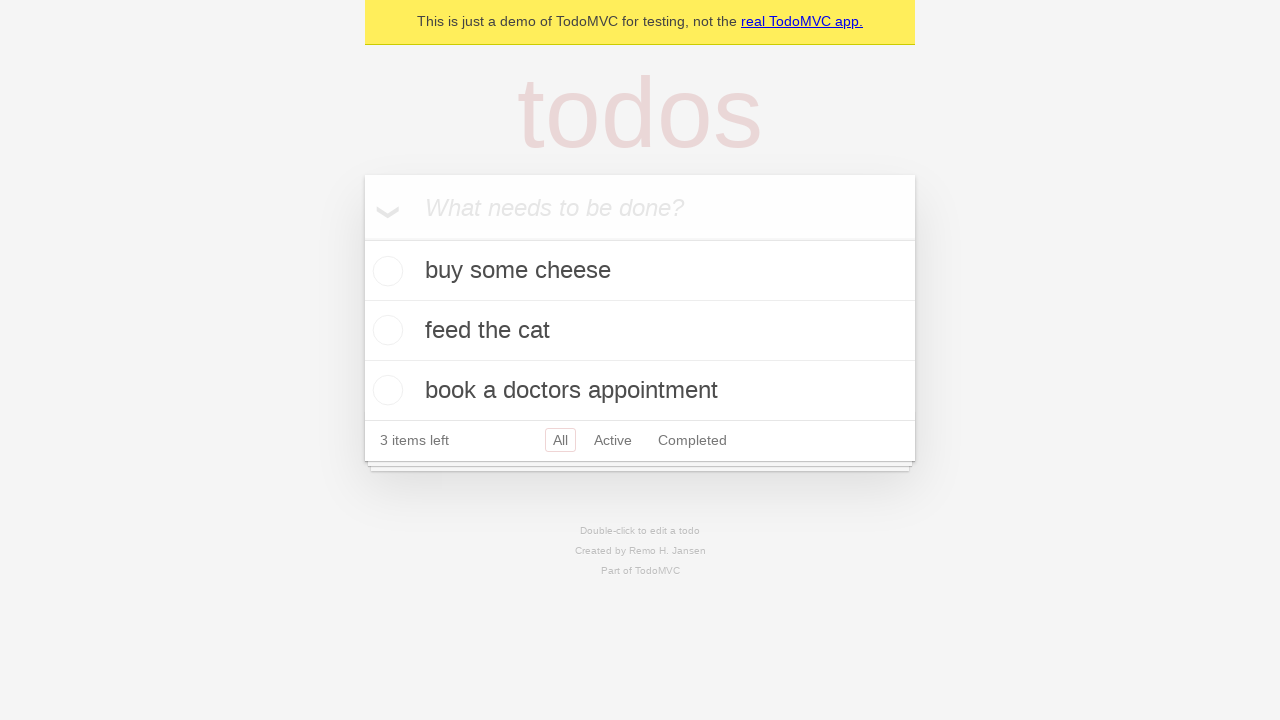

Clicked Active filter link at (613, 440) on internal:role=link[name="Active"i]
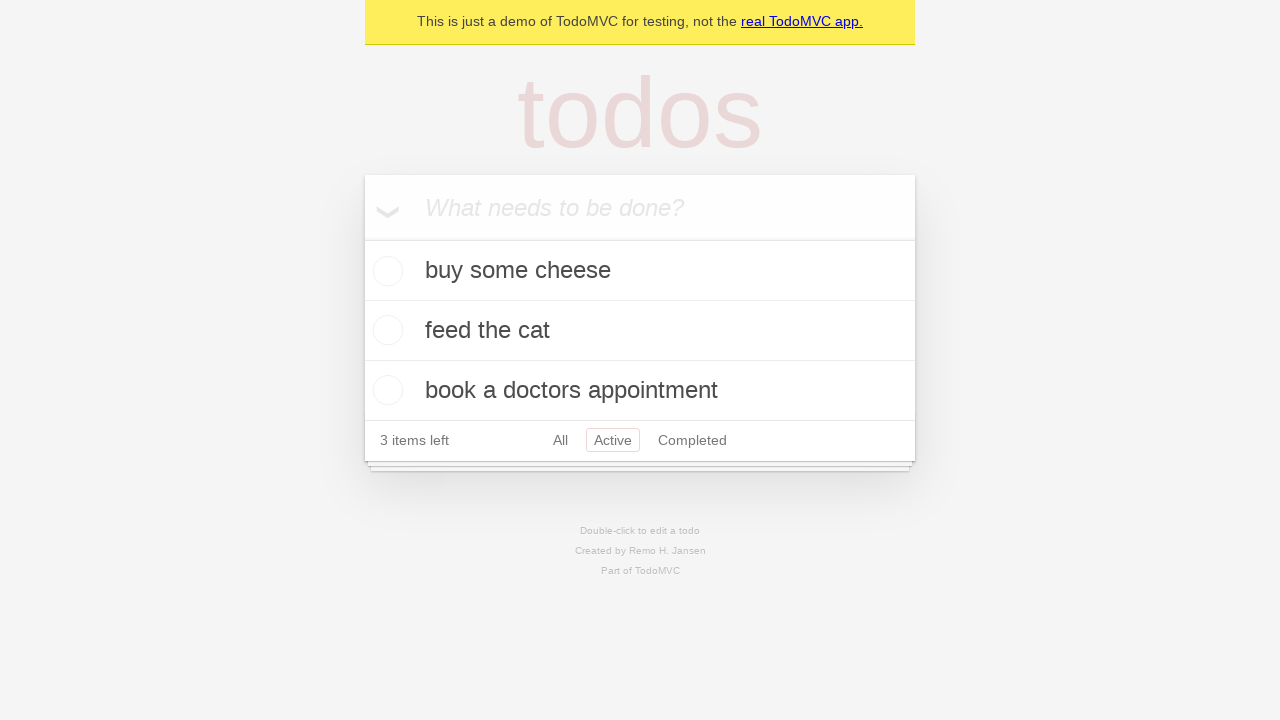

Clicked Completed filter link to verify it gets highlighted as selected at (692, 440) on internal:role=link[name="Completed"i]
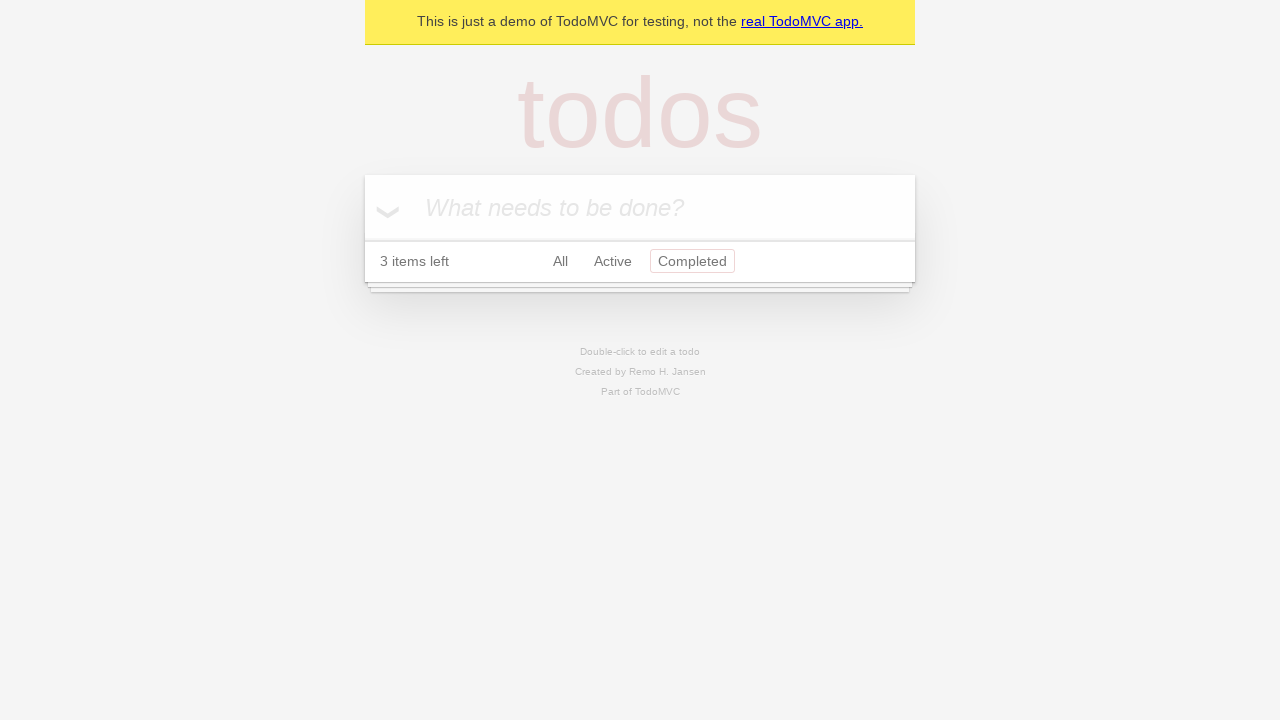

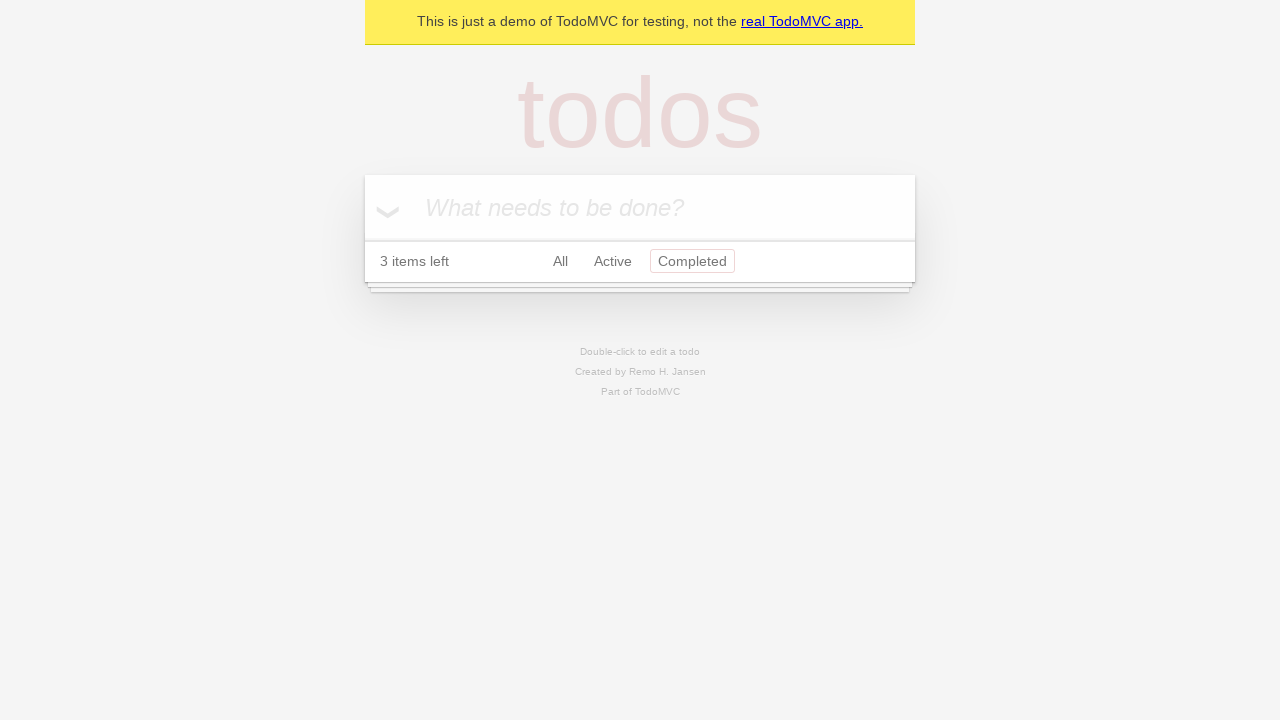